Navigates to Form Authentication page and verifies the URL is correct

Starting URL: https://the-internet.herokuapp.com

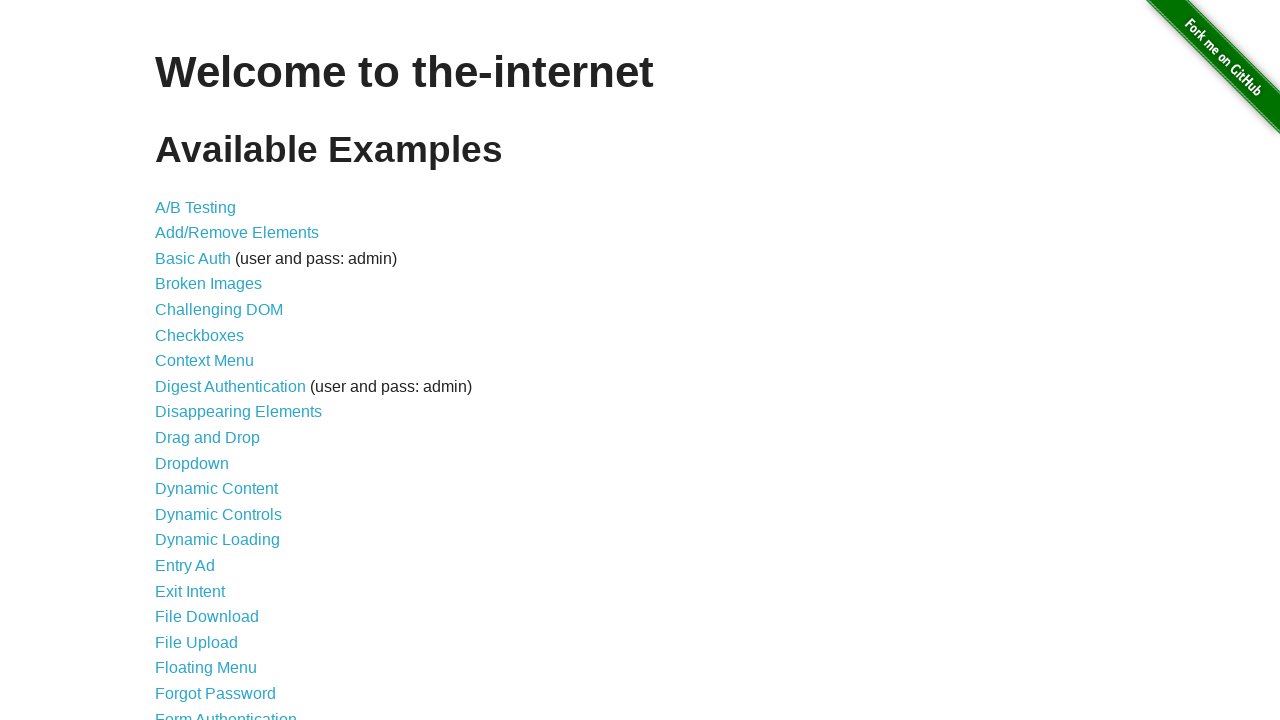

Clicked on Form Authentication link at (226, 712) on a:has-text("Form Authentication")
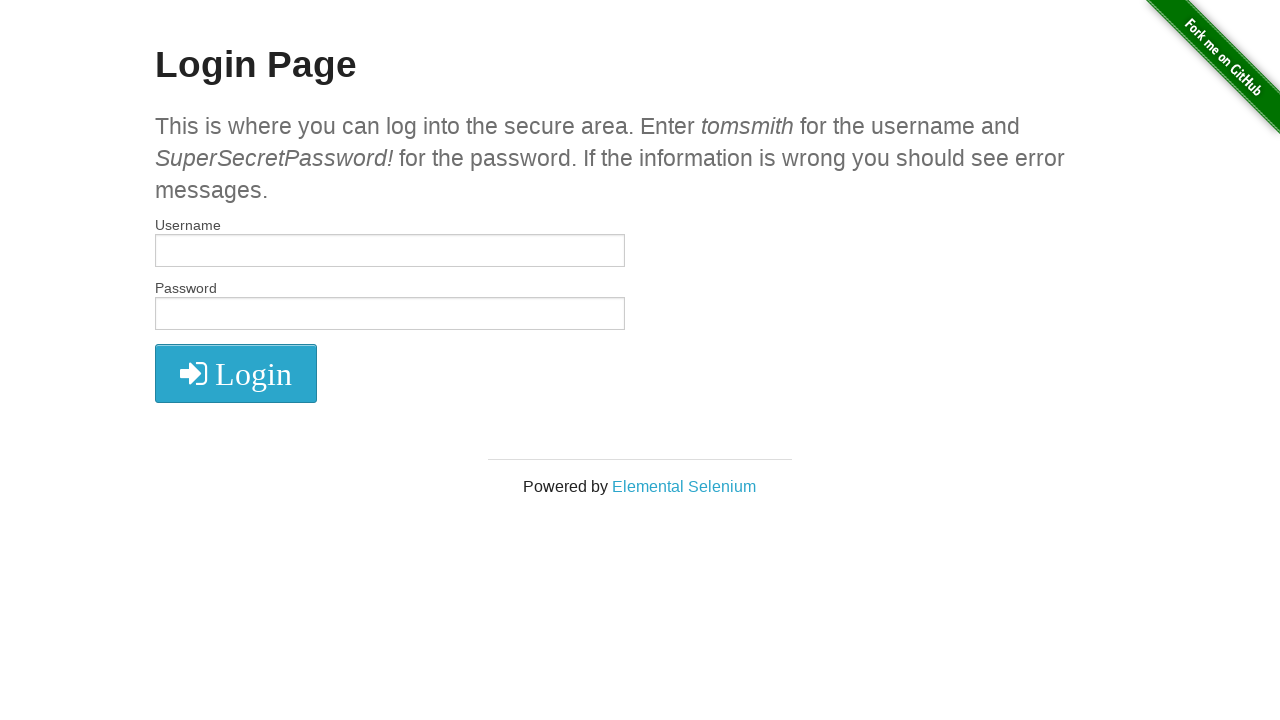

Verified URL is correct: https://the-internet.herokuapp.com/login
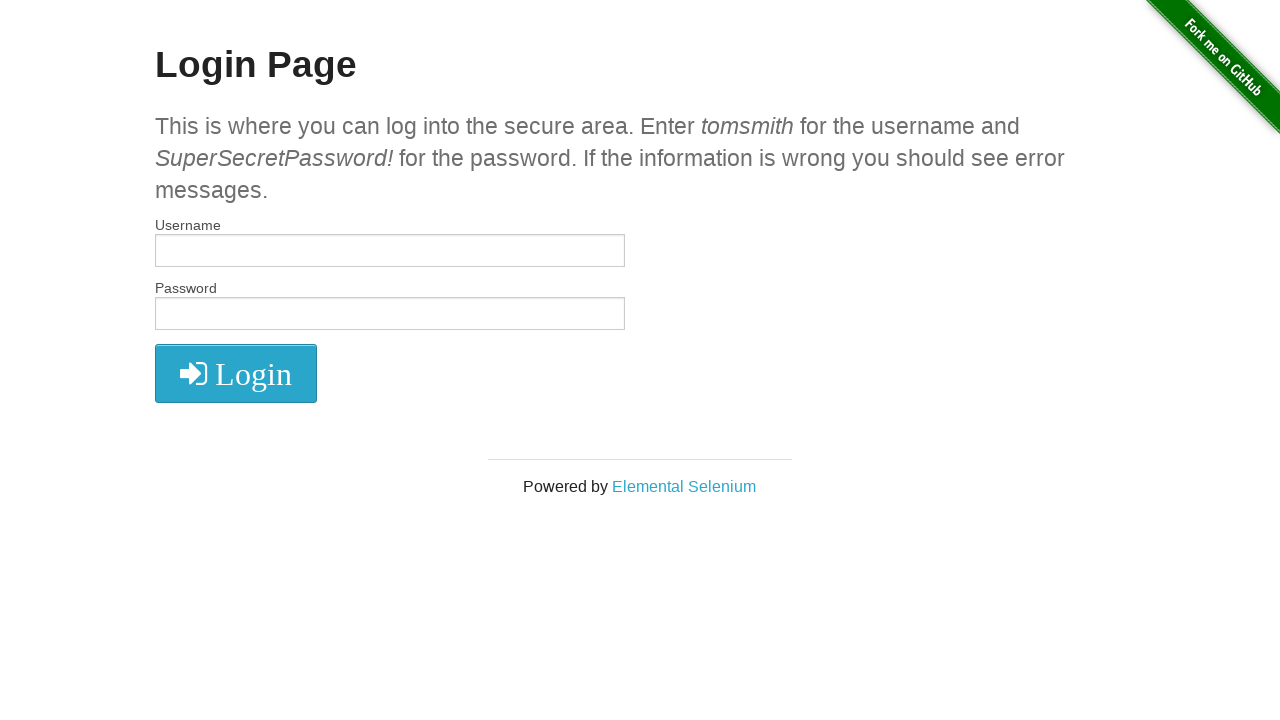

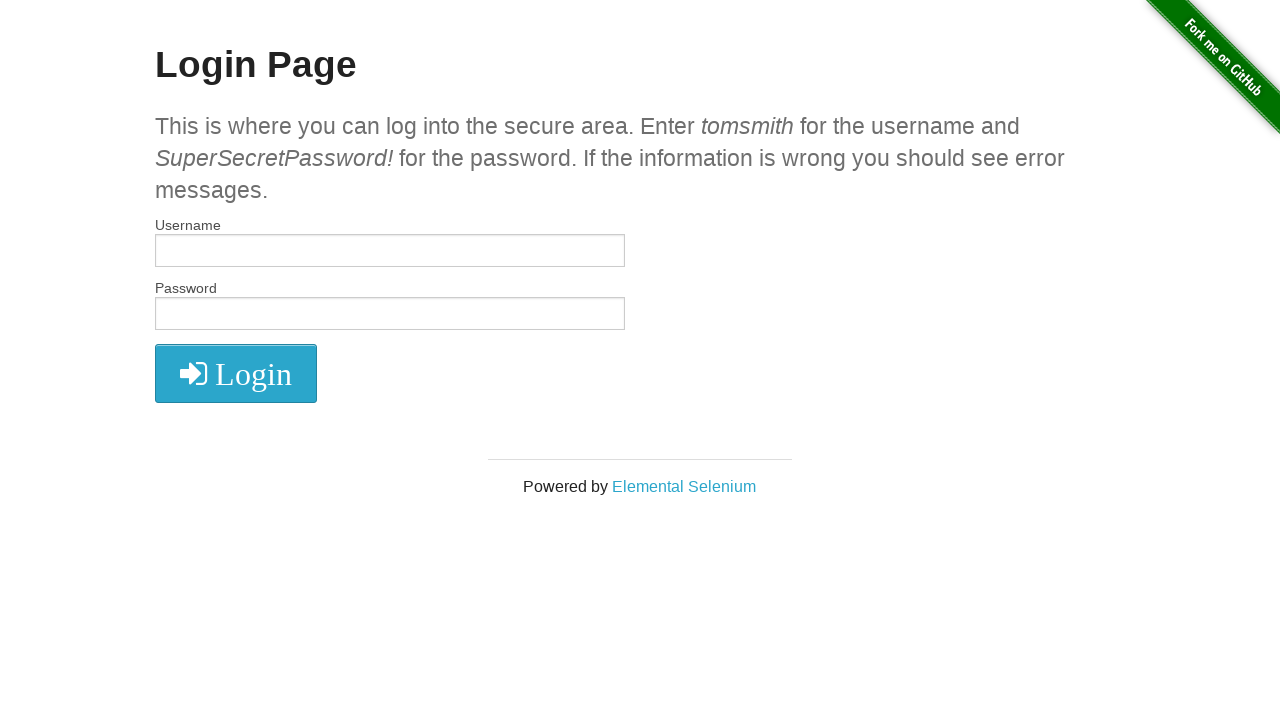